Tests clicking multiple checkbox options in a Google Form by selecting the 1st, 2nd, and 4th checkboxes

Starting URL: https://docs.google.com/forms/d/e/1FAIpQLSep9LTMntH5YqIXa5nkiPKSs283kdwitBBhXWyZdAS-e4CxBQ/viewform

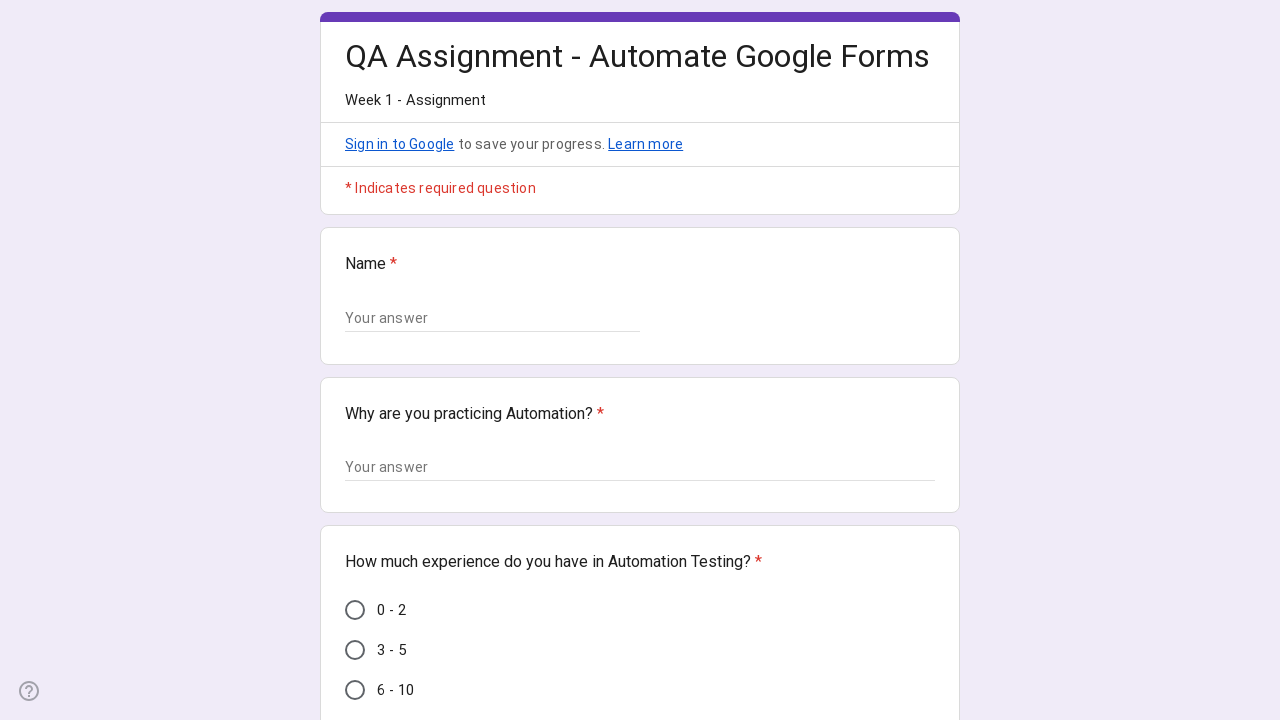

Clicked the 1st checkbox option at (640, 360) on div.Y6Myld div[role='list'] > div:nth-child(1)
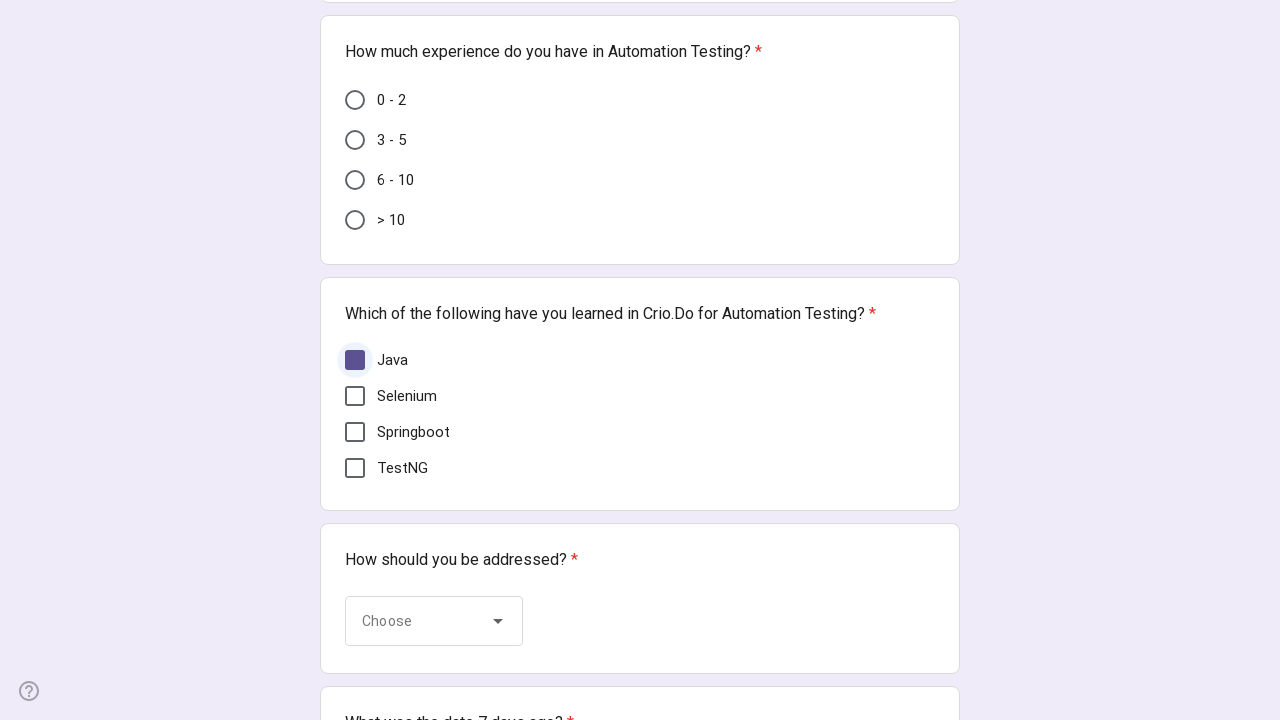

Clicked the 2nd checkbox option at (640, 396) on div.Y6Myld div[role='list'] > div:nth-child(2)
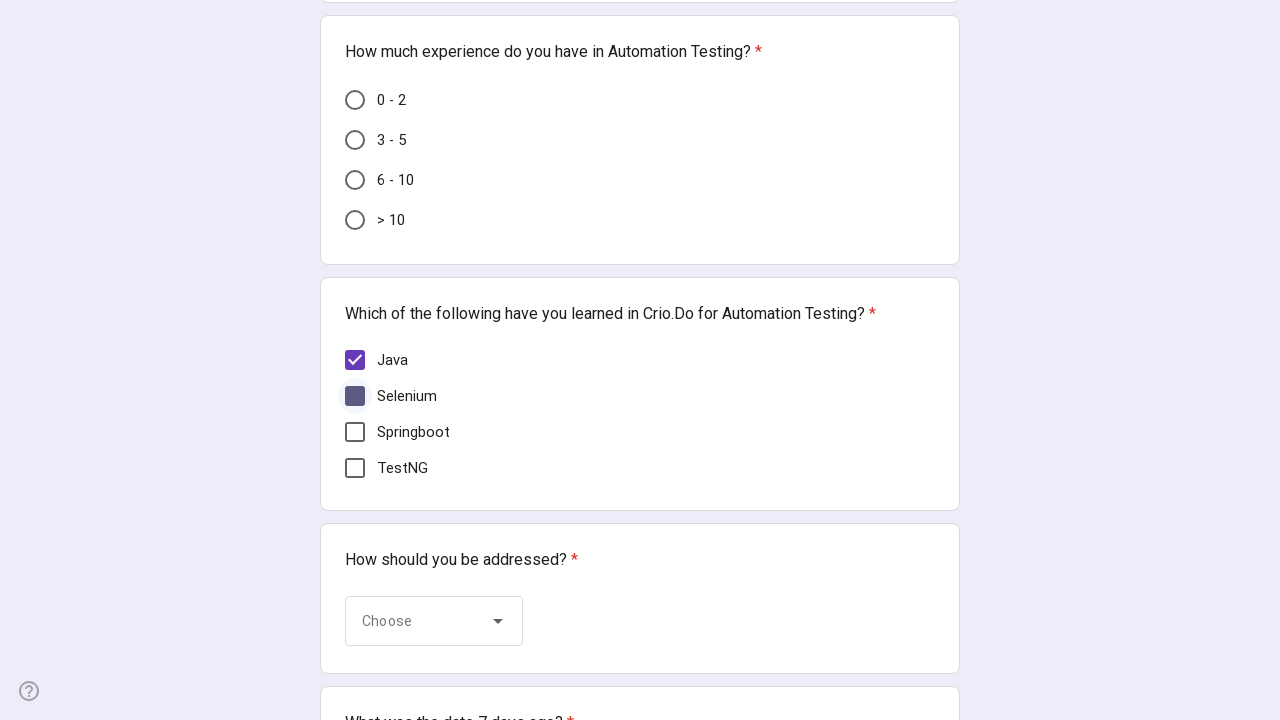

Clicked the 4th checkbox option at (640, 468) on div.Y6Myld div[role='list'] > div:nth-child(4)
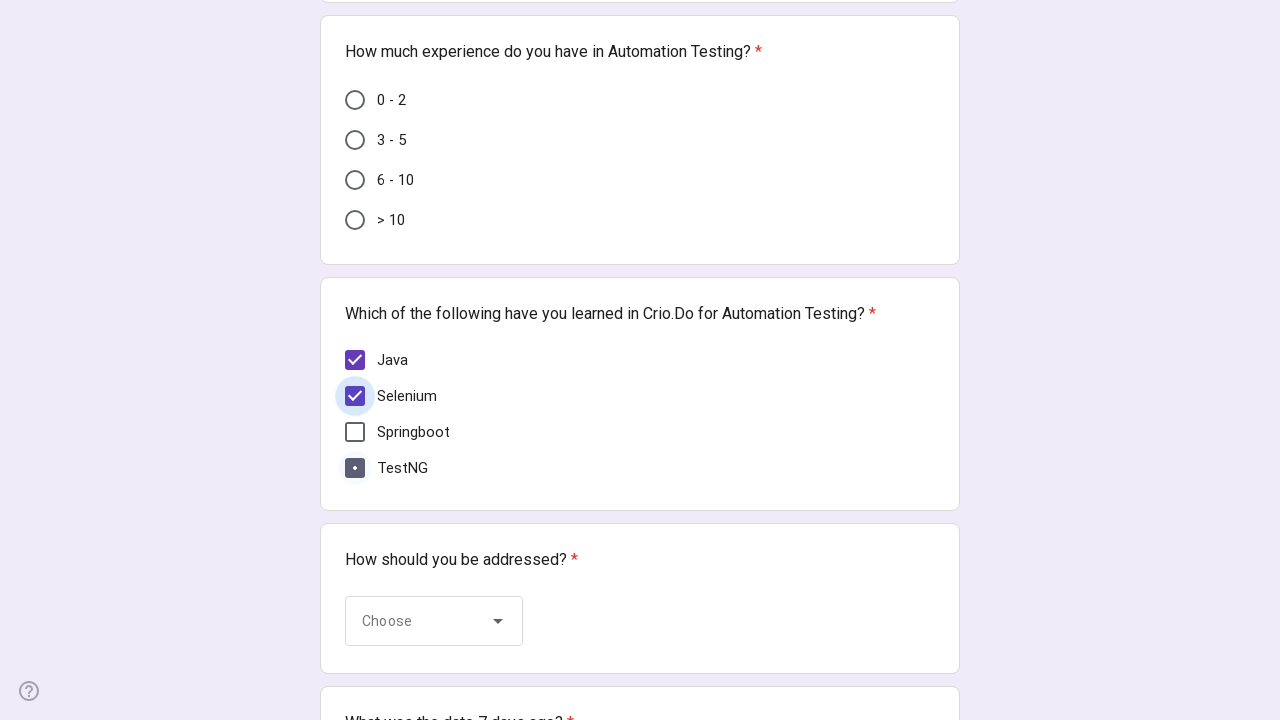

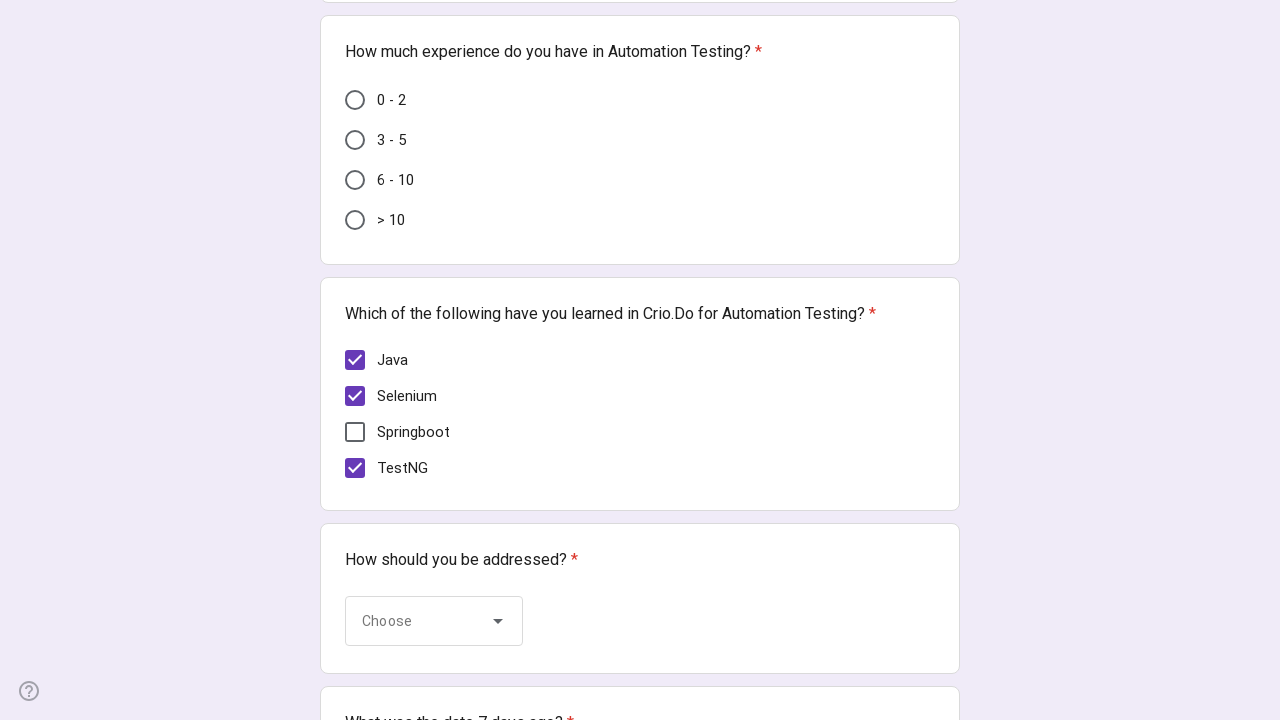